Tests that the browser back button works correctly with filter navigation

Starting URL: https://demo.playwright.dev/todomvc

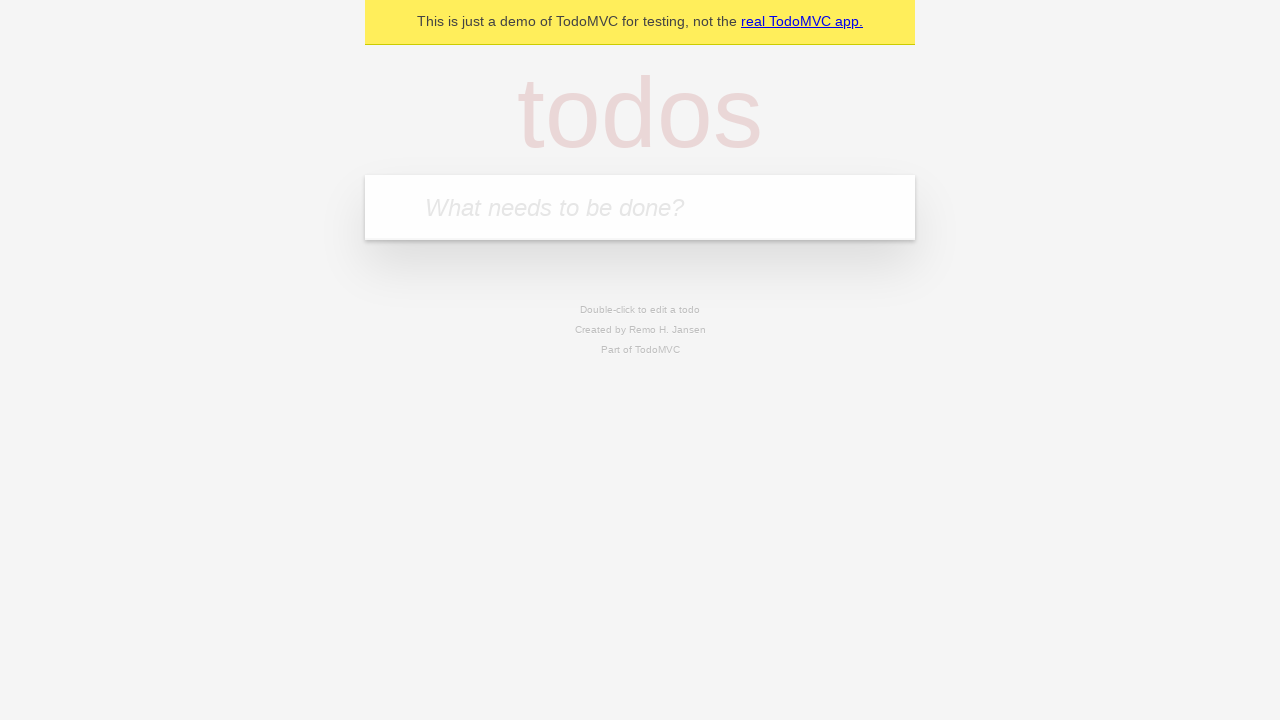

Filled todo input with 'buy some cheese' on internal:attr=[placeholder="What needs to be done?"i]
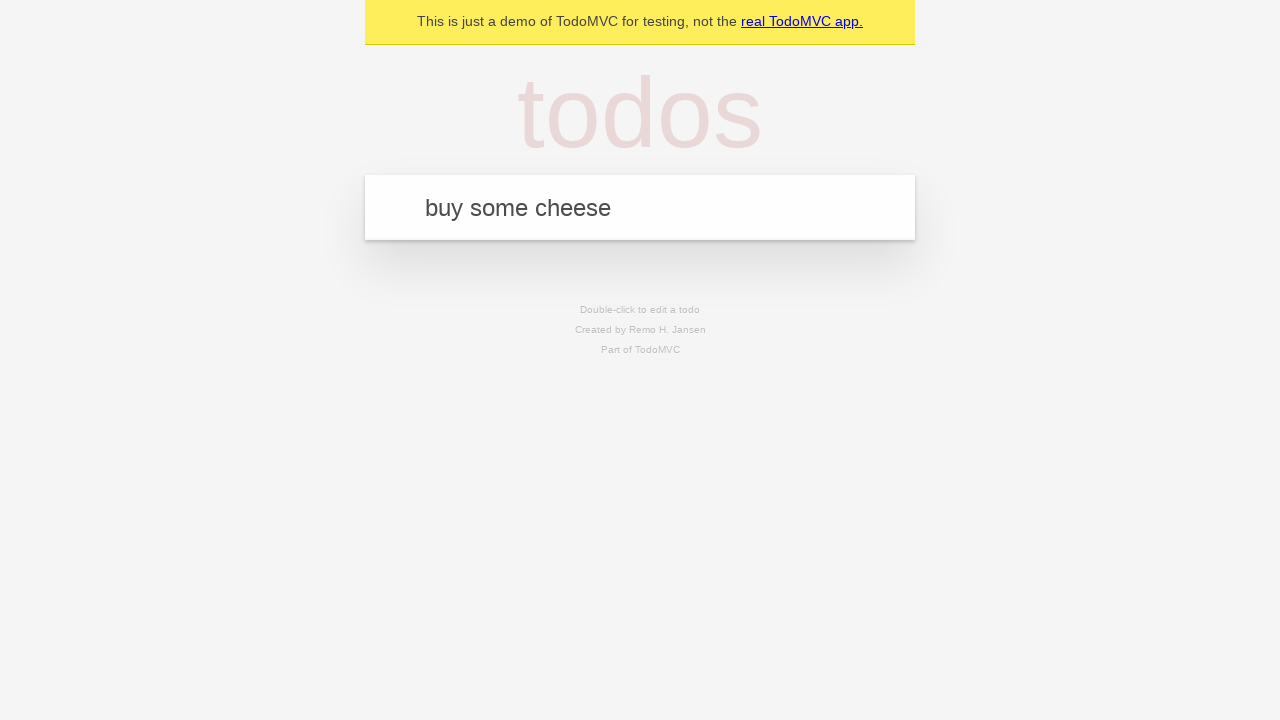

Pressed Enter to create todo 'buy some cheese' on internal:attr=[placeholder="What needs to be done?"i]
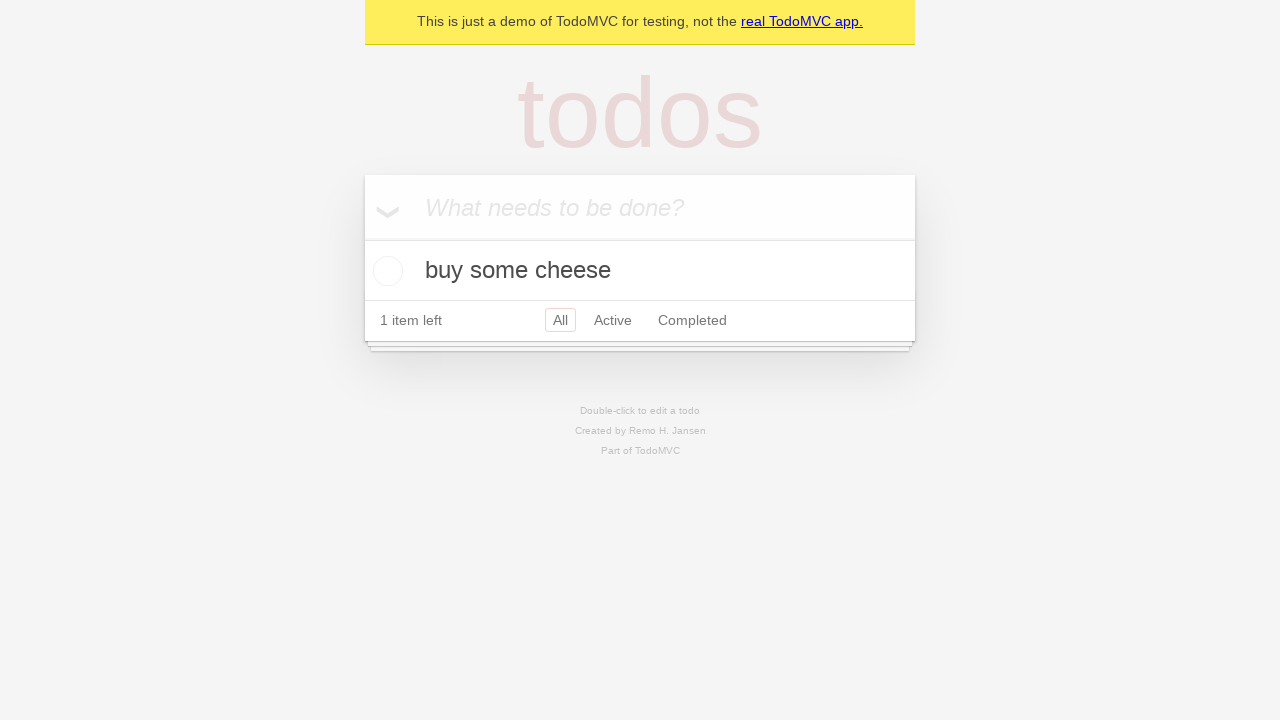

Filled todo input with 'feed the cat' on internal:attr=[placeholder="What needs to be done?"i]
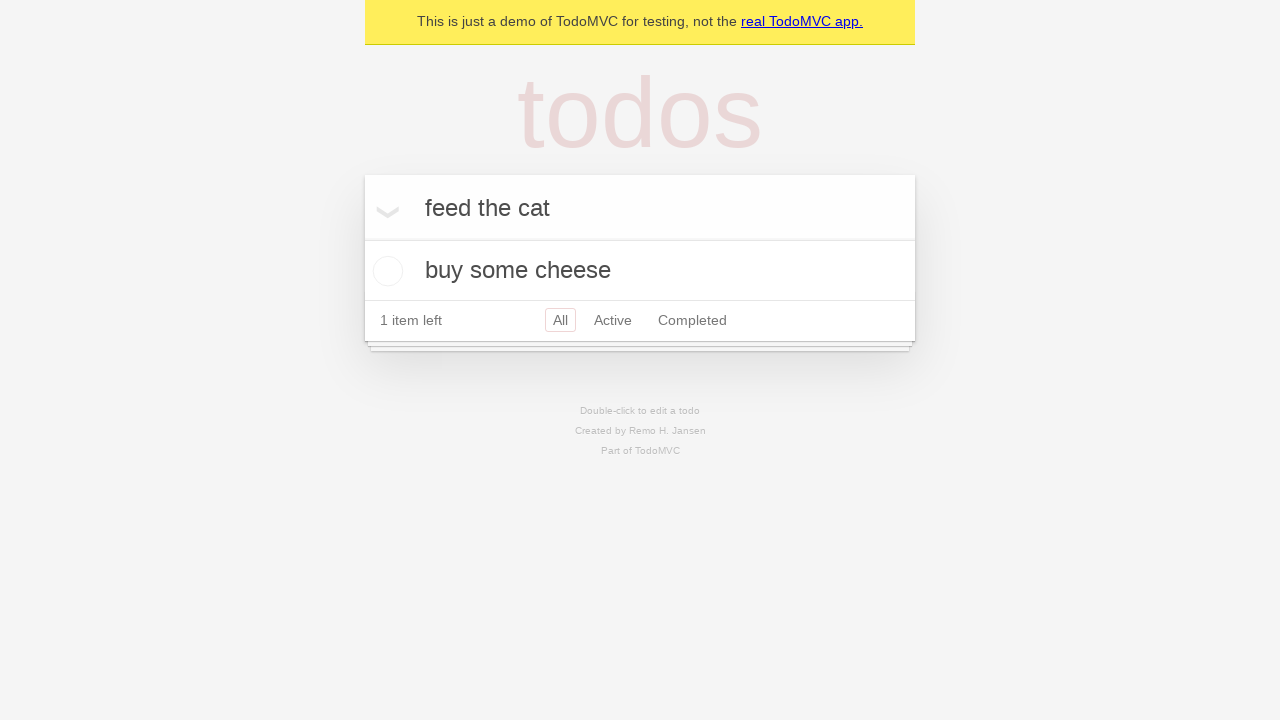

Pressed Enter to create todo 'feed the cat' on internal:attr=[placeholder="What needs to be done?"i]
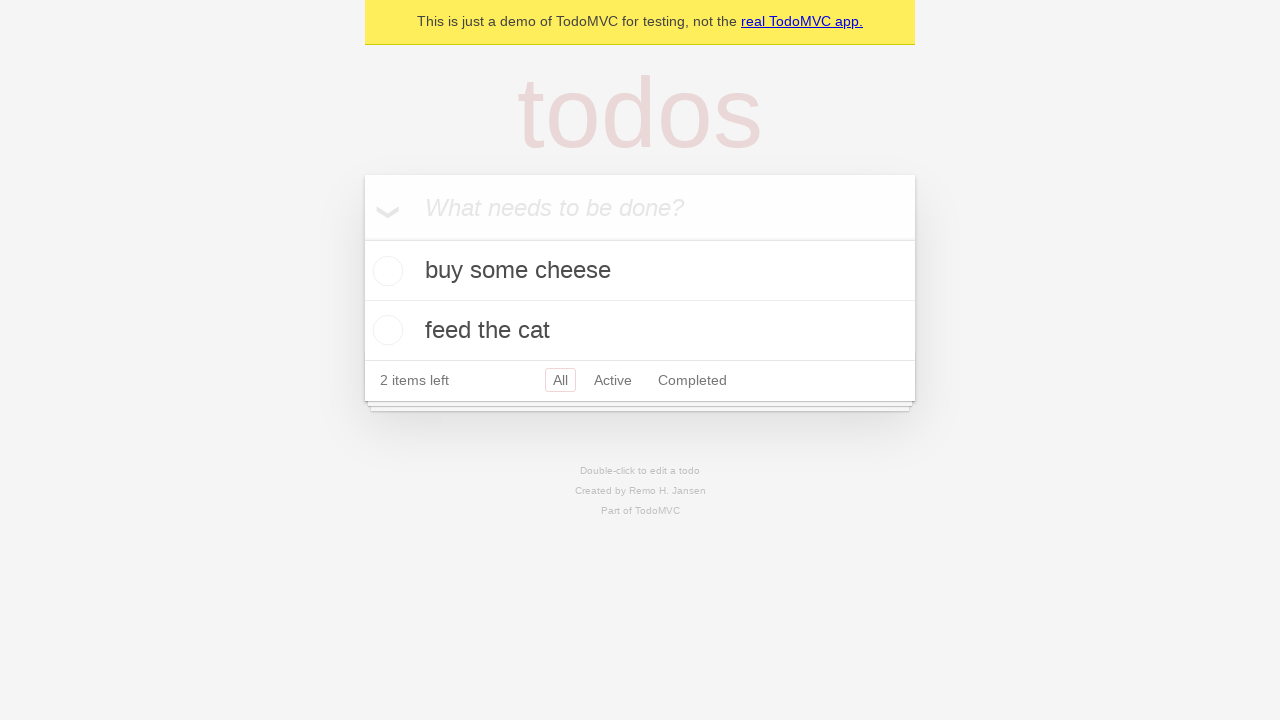

Filled todo input with 'book a doctors appointment' on internal:attr=[placeholder="What needs to be done?"i]
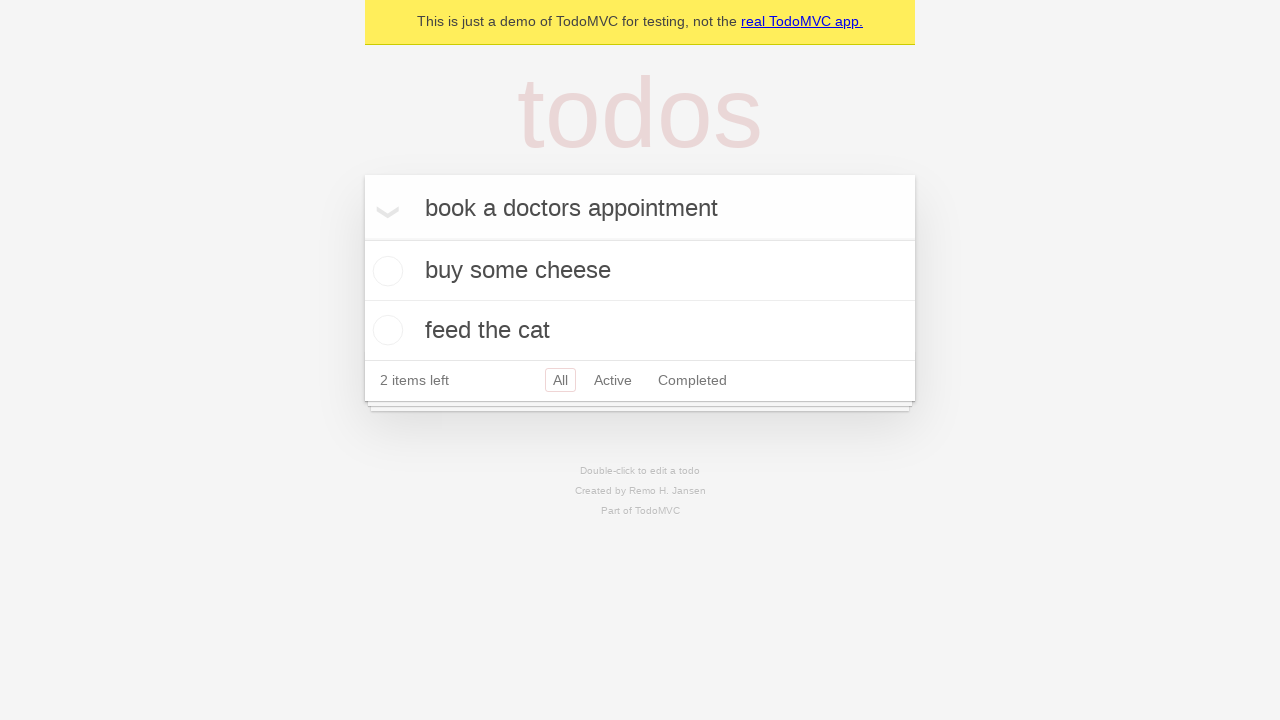

Pressed Enter to create todo 'book a doctors appointment' on internal:attr=[placeholder="What needs to be done?"i]
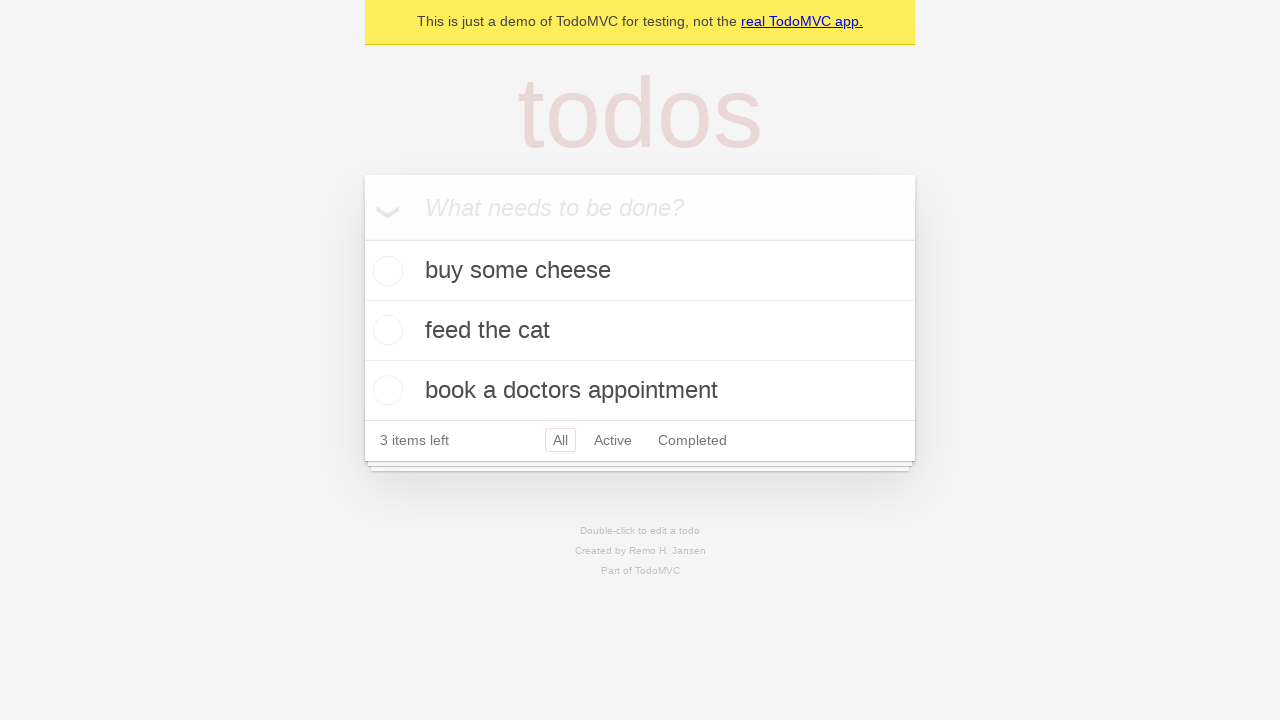

Checked the second todo item 'feed the cat' at (385, 330) on internal:testid=[data-testid="todo-item"s] >> nth=1 >> internal:role=checkbox
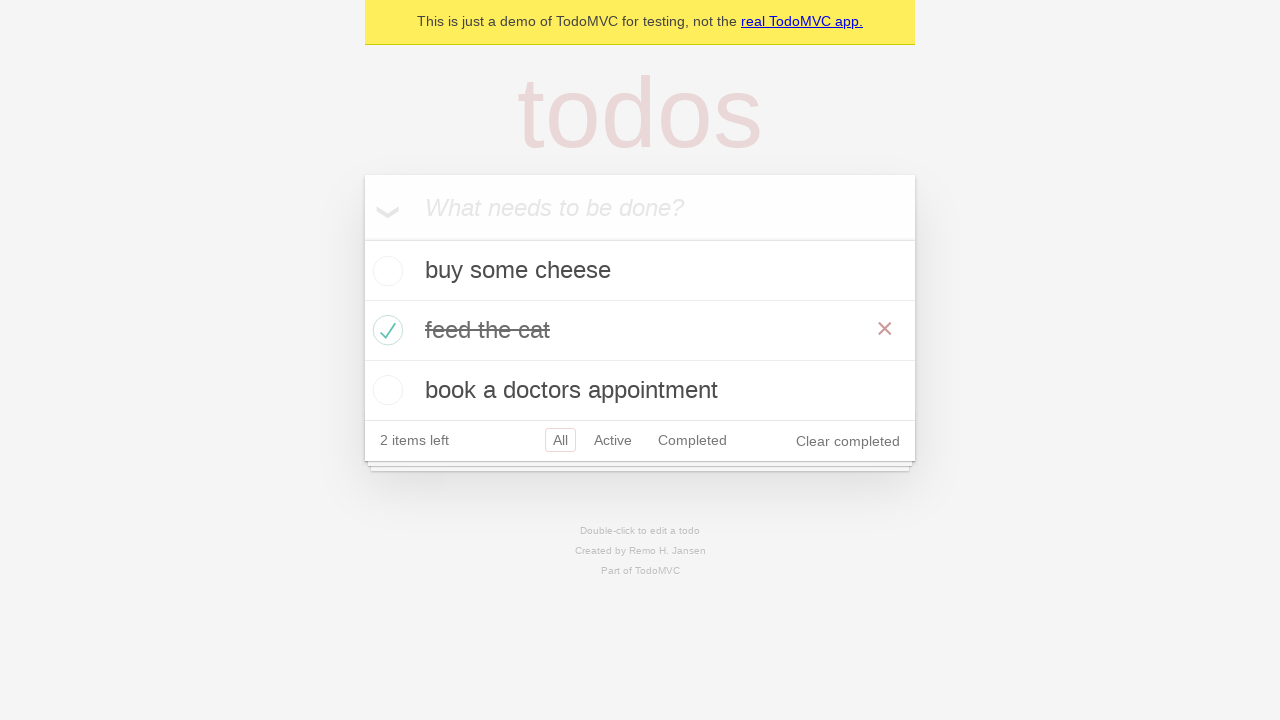

Clicked 'All' filter link at (560, 440) on internal:role=link[name="All"i]
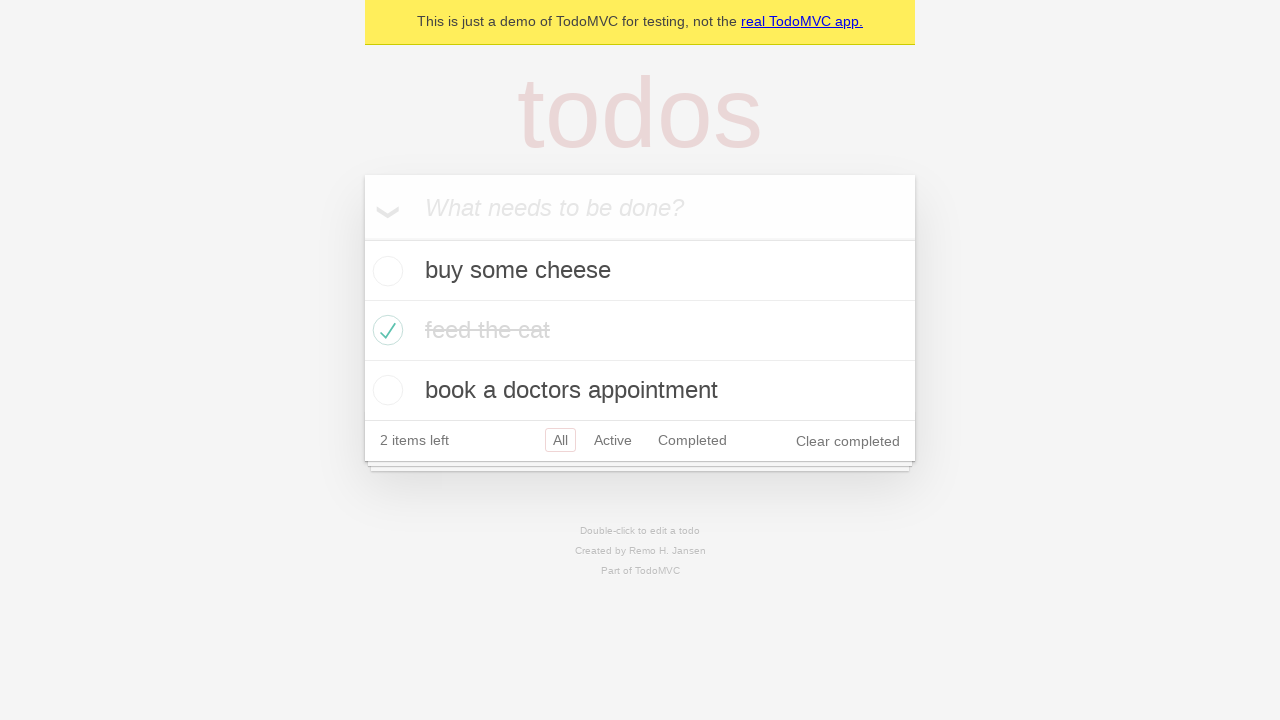

Clicked 'Active' filter link at (613, 440) on internal:role=link[name="Active"i]
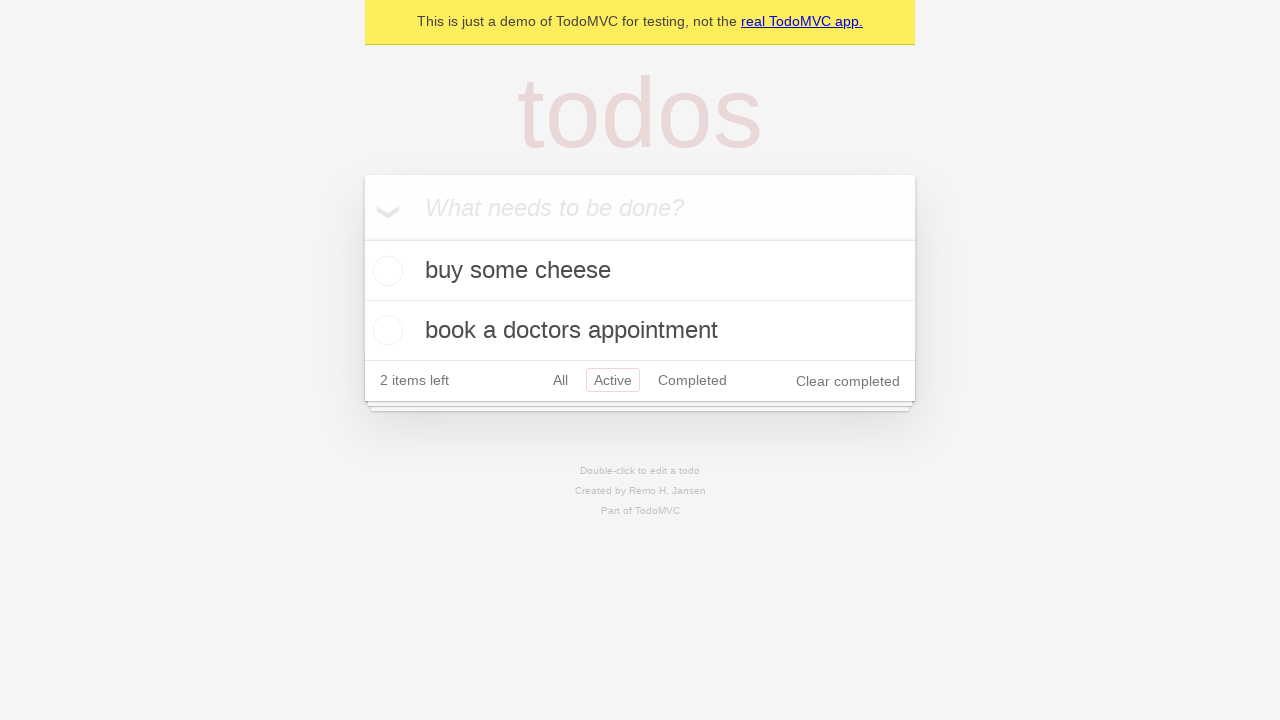

Clicked 'Completed' filter link at (692, 380) on internal:role=link[name="Completed"i]
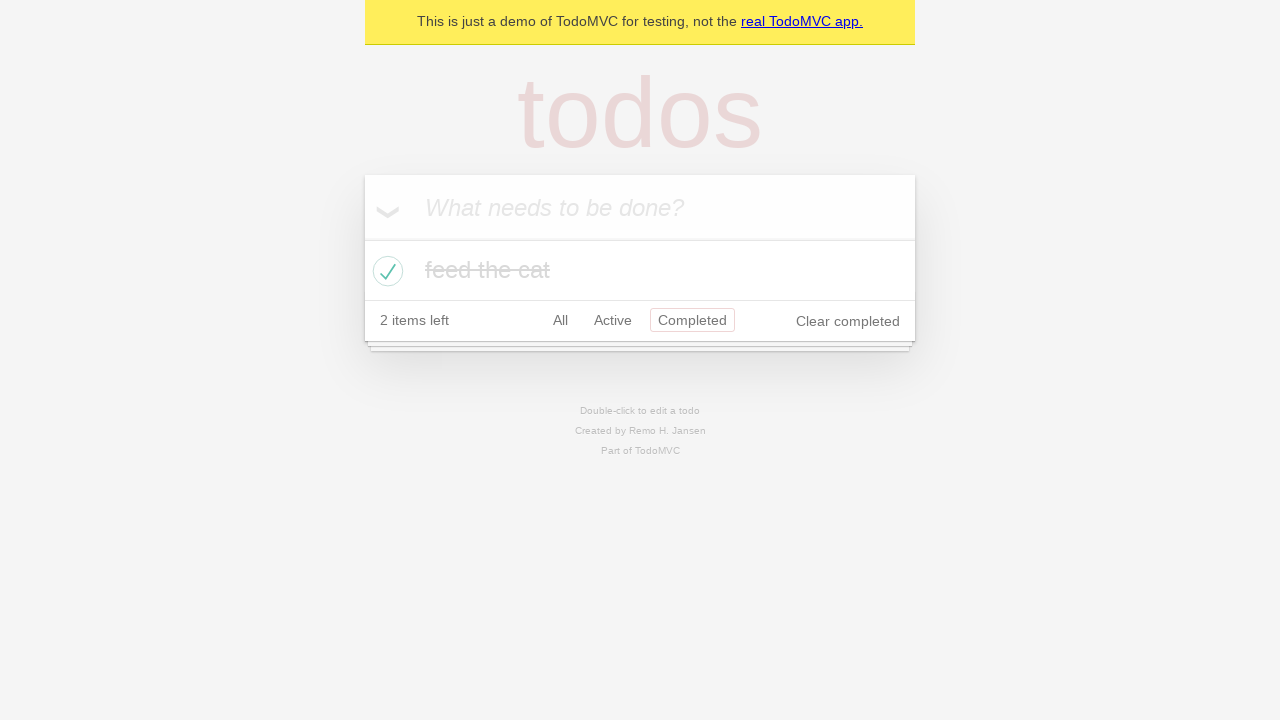

Navigated back to 'Active' filter using browser back button
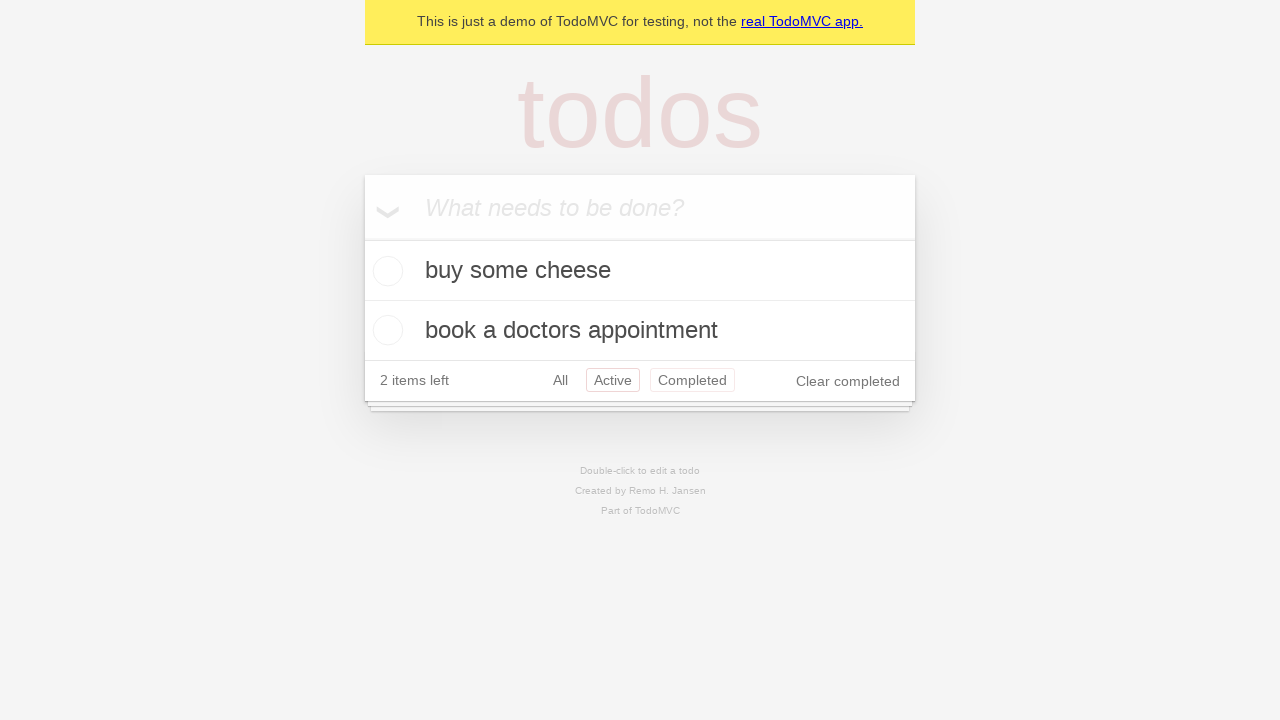

Navigated back to 'All' filter using browser back button
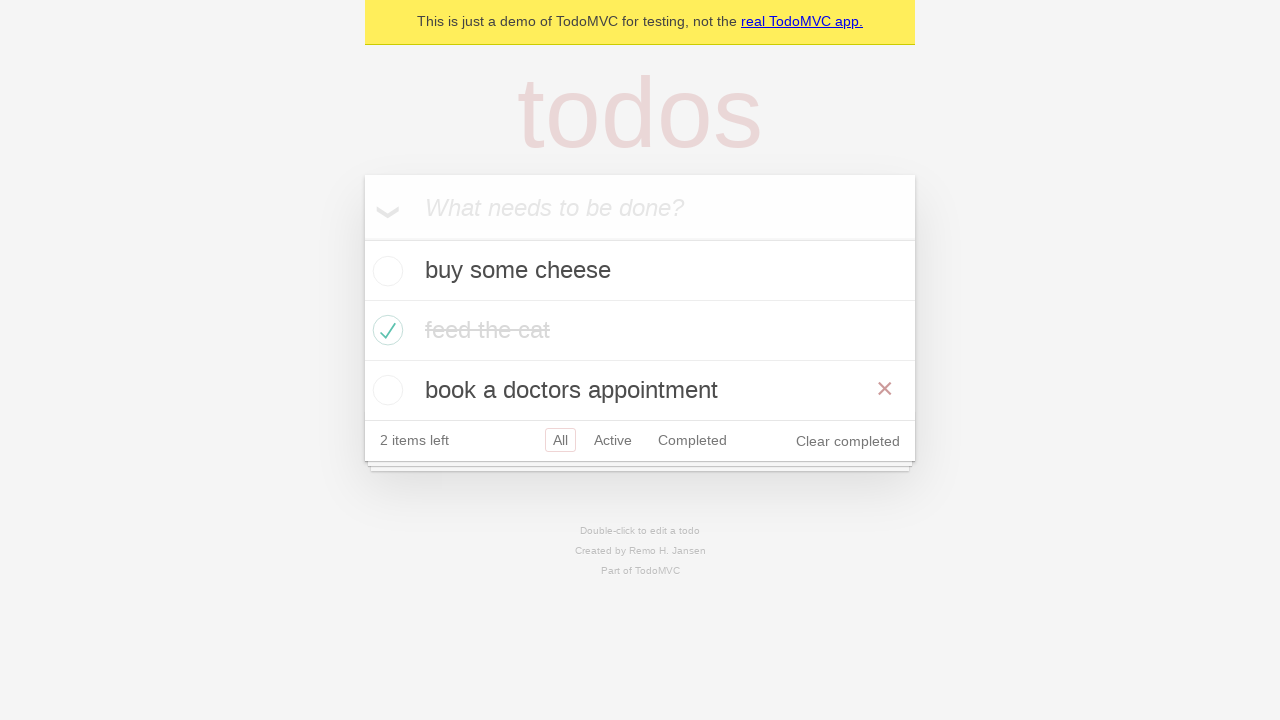

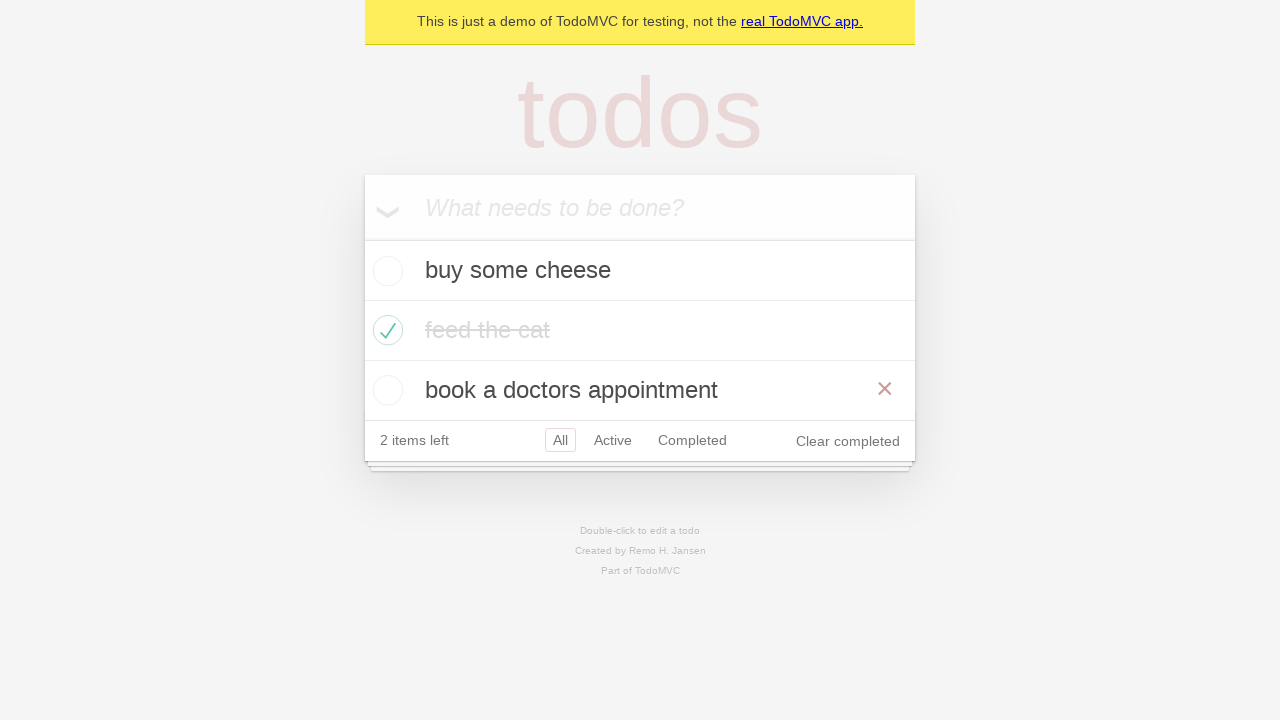